Tests selecting multiple options from a multi-select dropdown

Starting URL: https://letcode.in/dropdowns

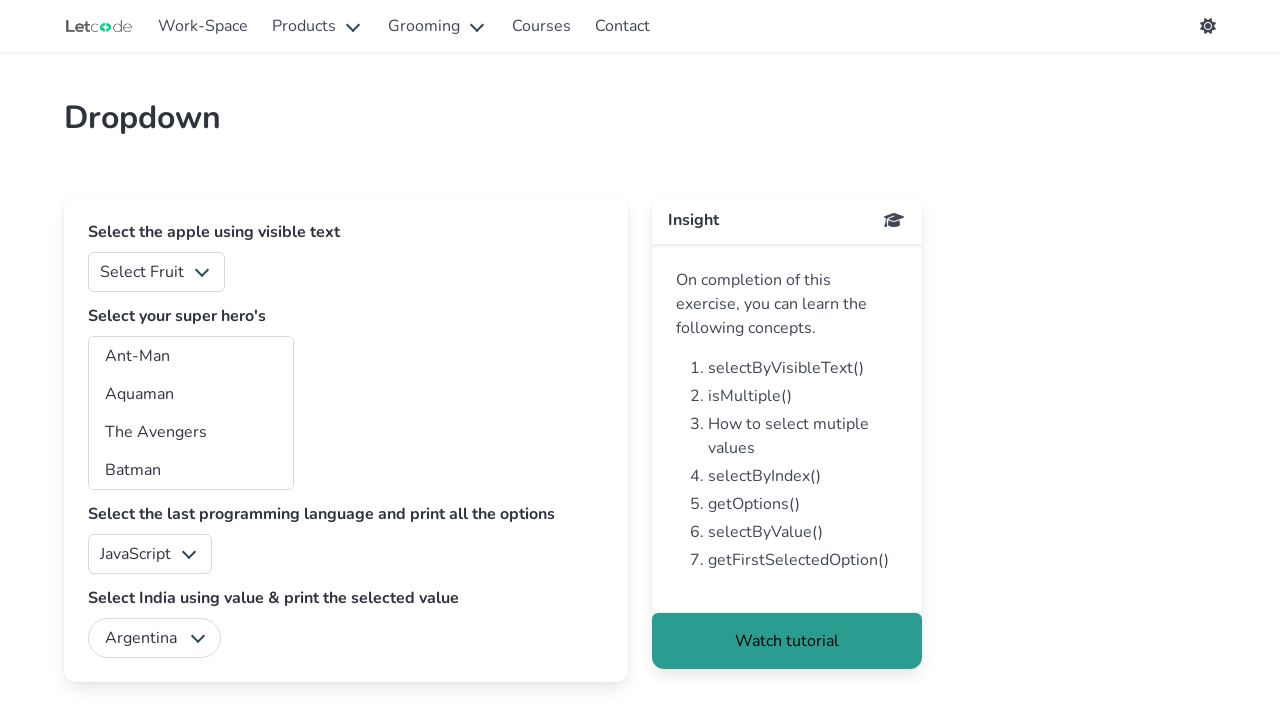

Multi-select dropdown element loaded
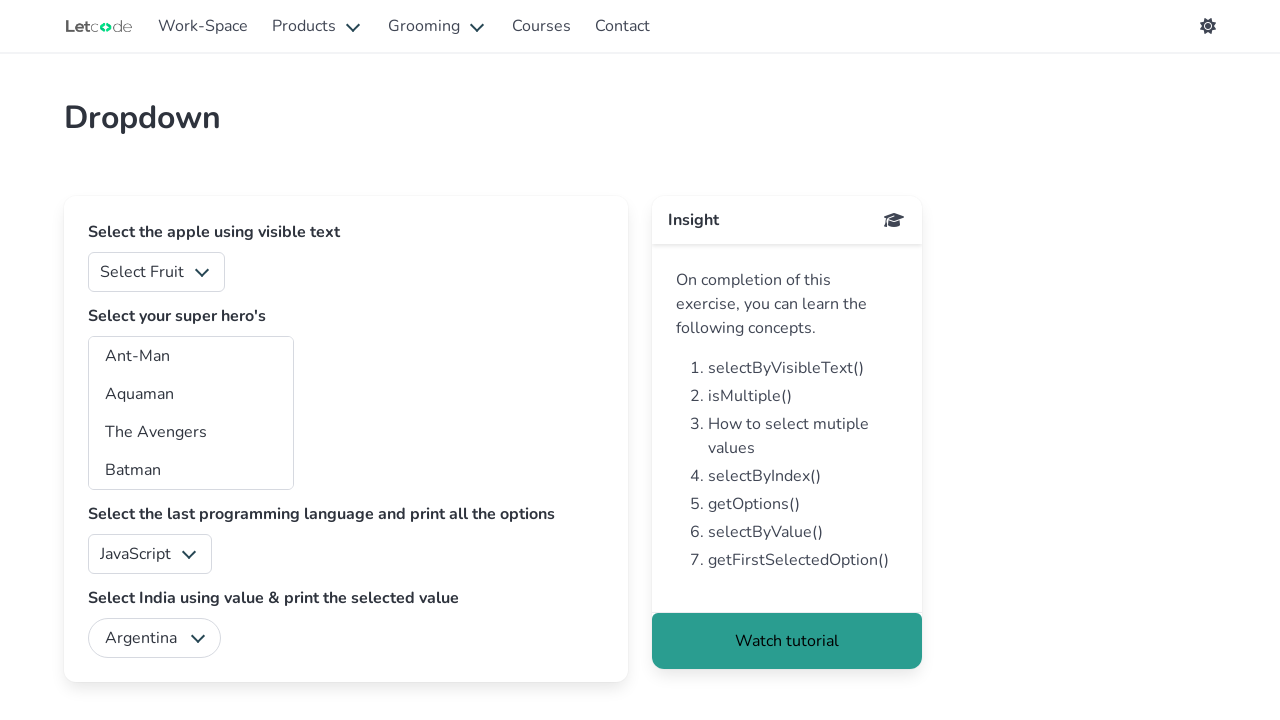

Selected multiple options from dropdown: 'am' and 'aq' on #superheros
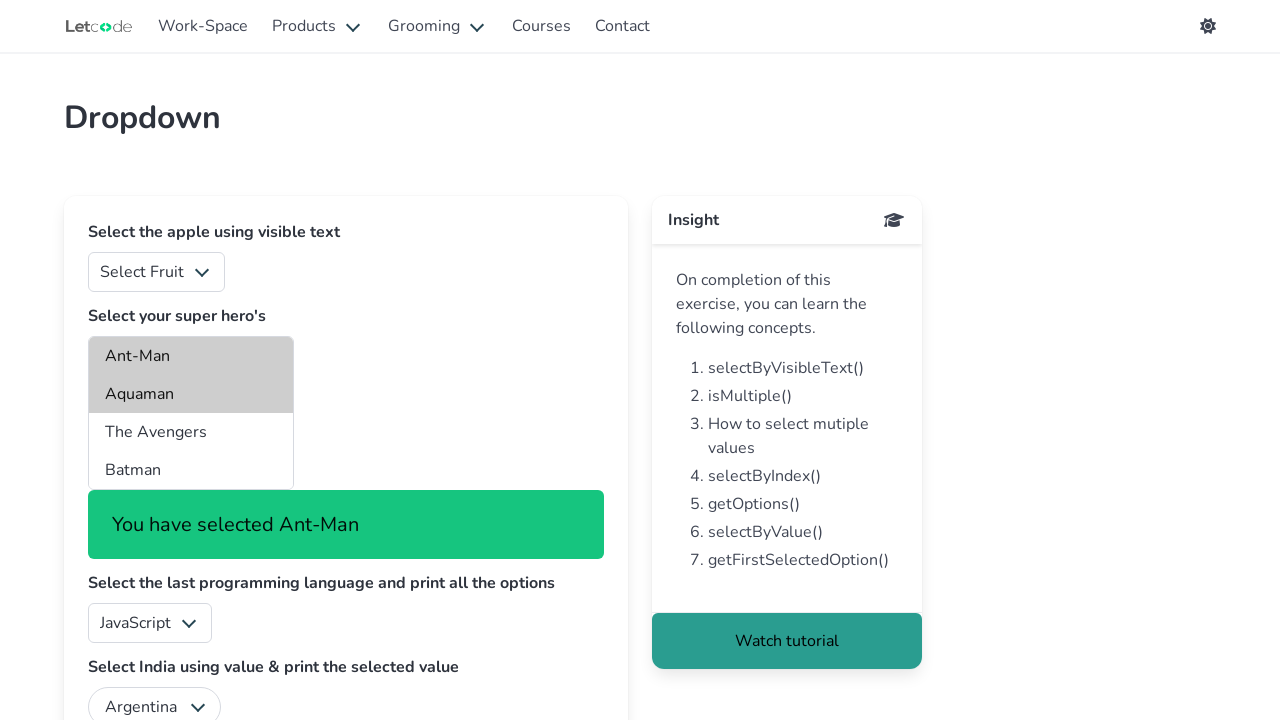

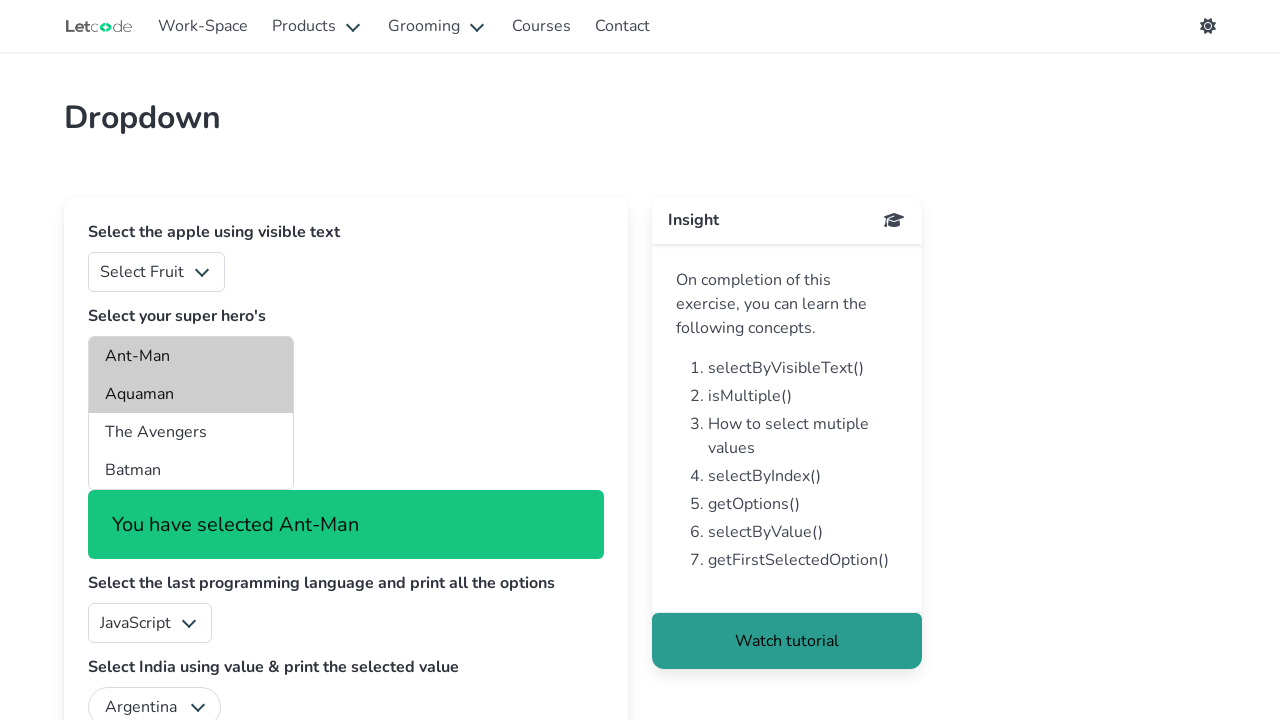